Tests number input field by pressing arrow down key and verifying value decrements to -1

Starting URL: http://the-internet.herokuapp.com/inputs

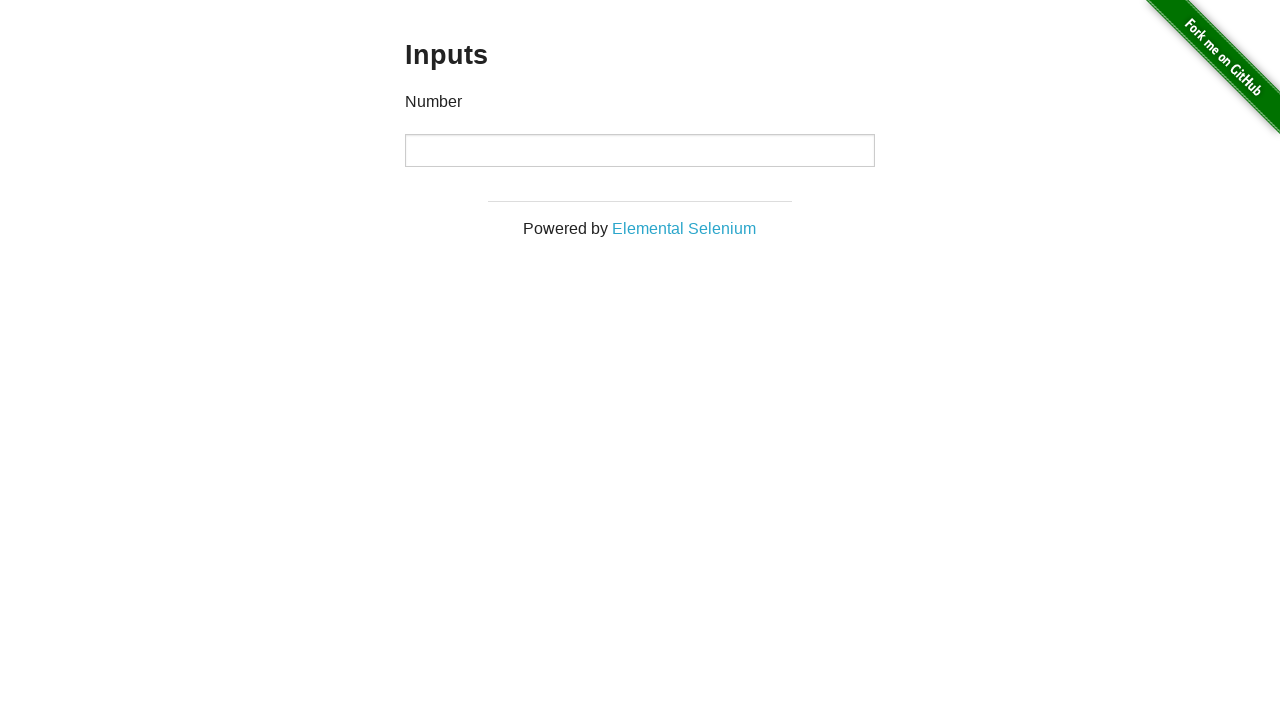

Navigated to the-internet.herokuapp.com/inputs
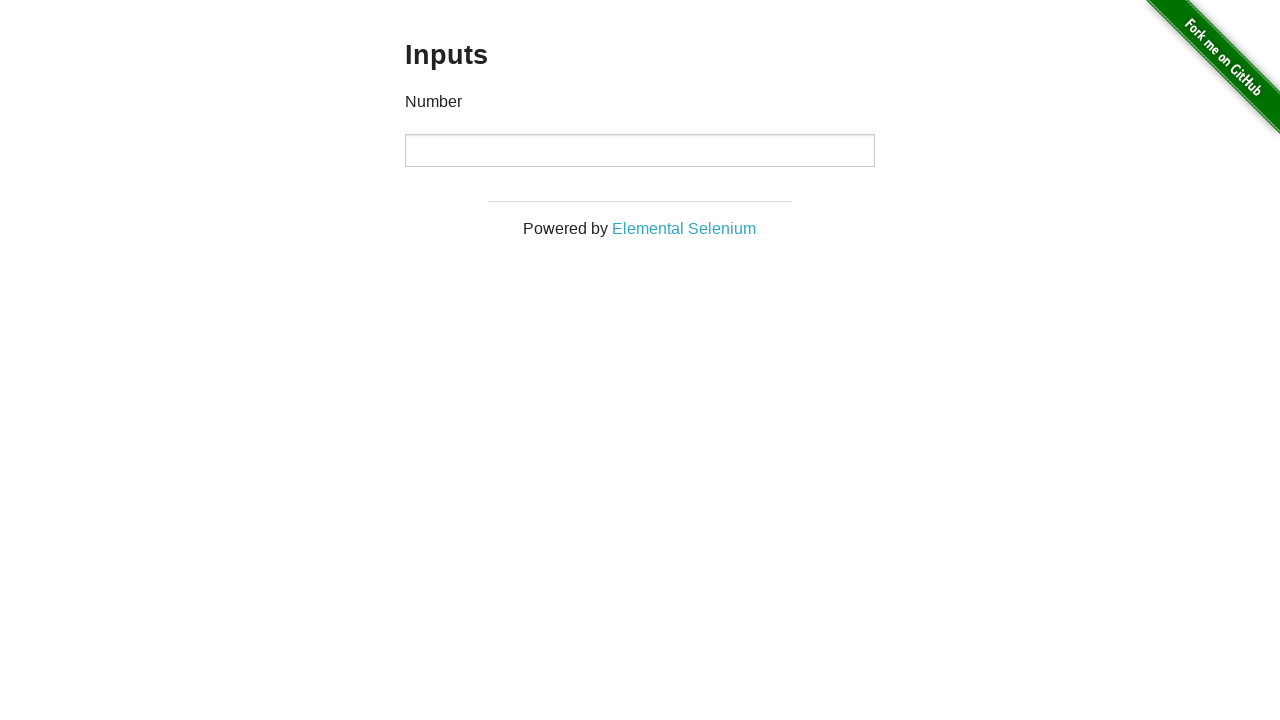

Located number input field
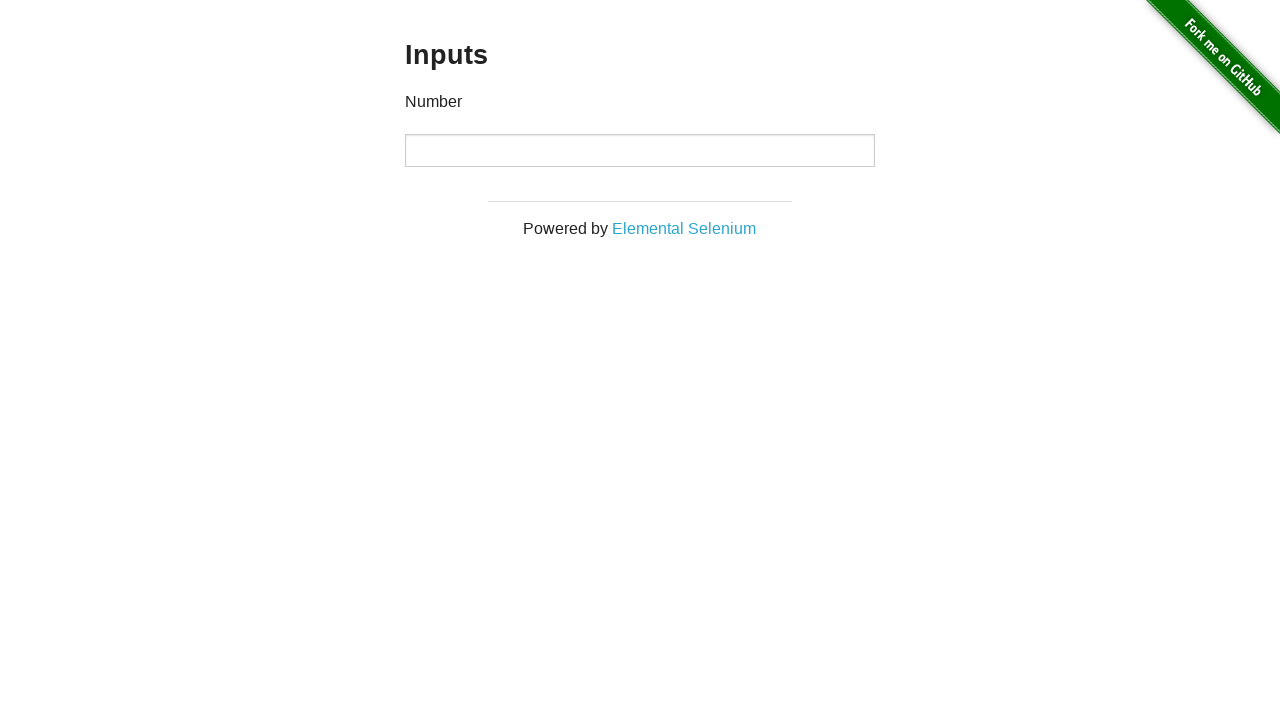

Pressed ArrowDown key to decrement number input value on input[type='number']
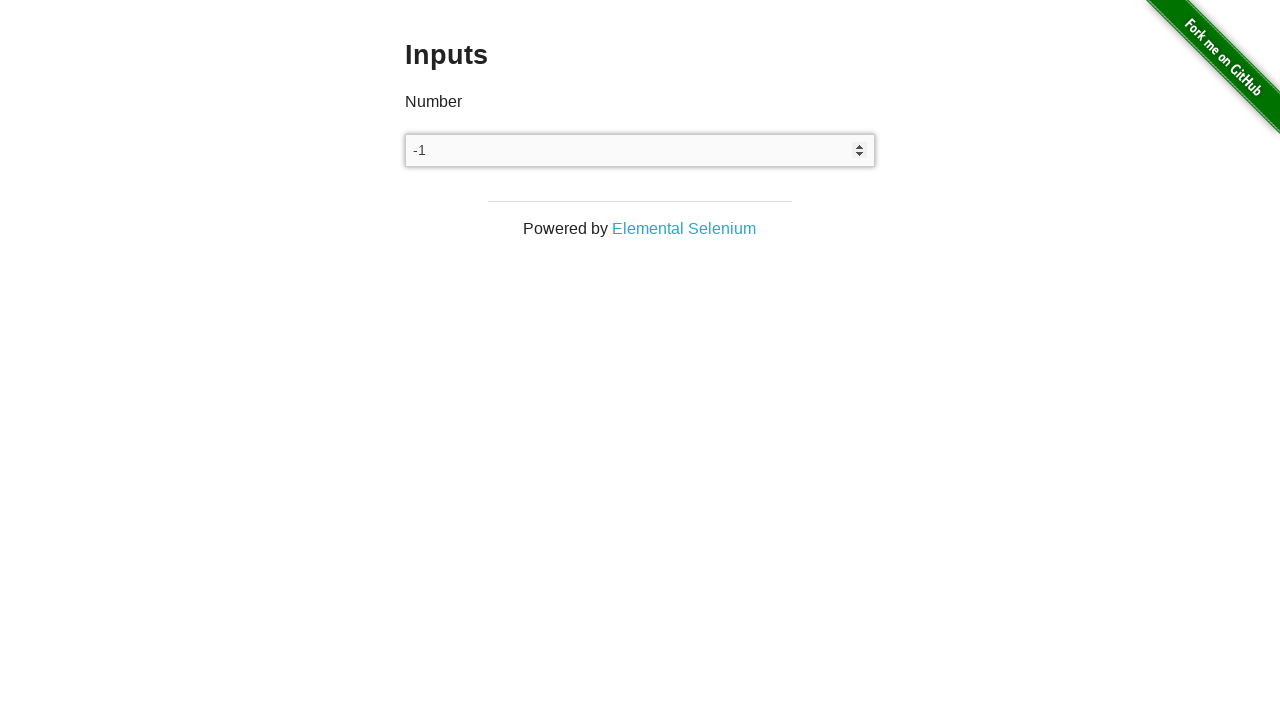

Waited 200ms for value to update
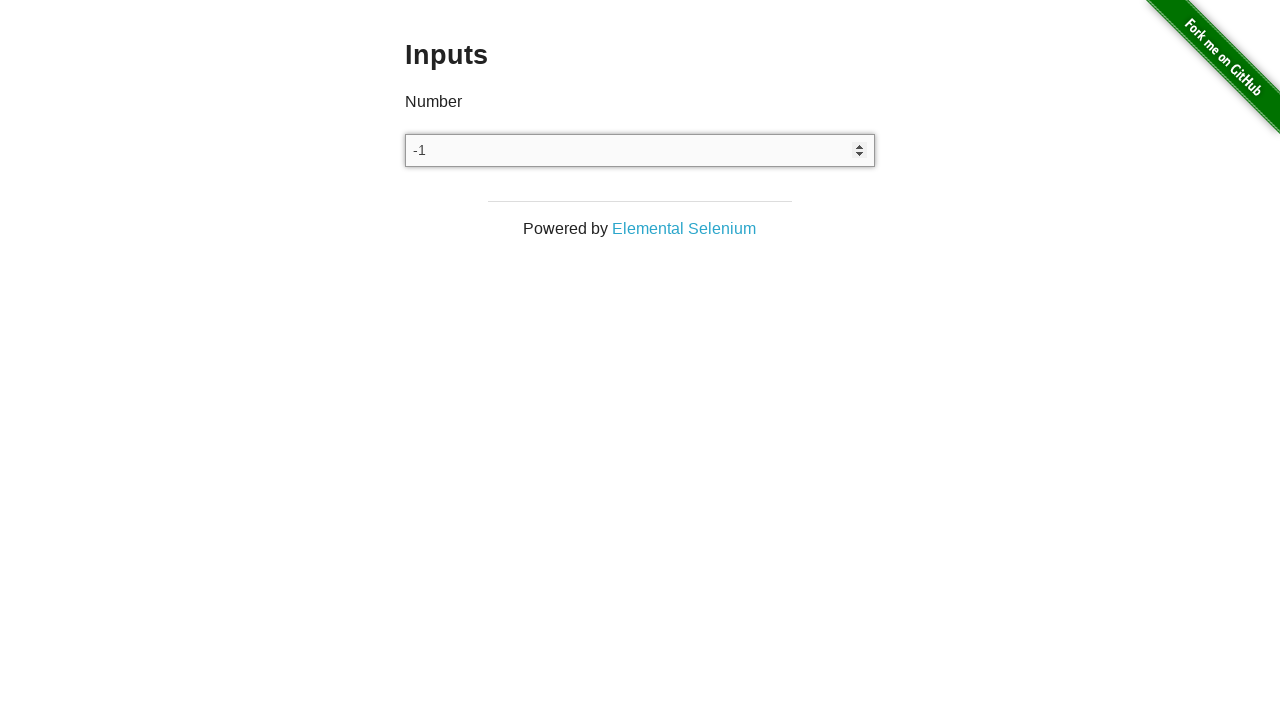

Verified input value decremented to -1
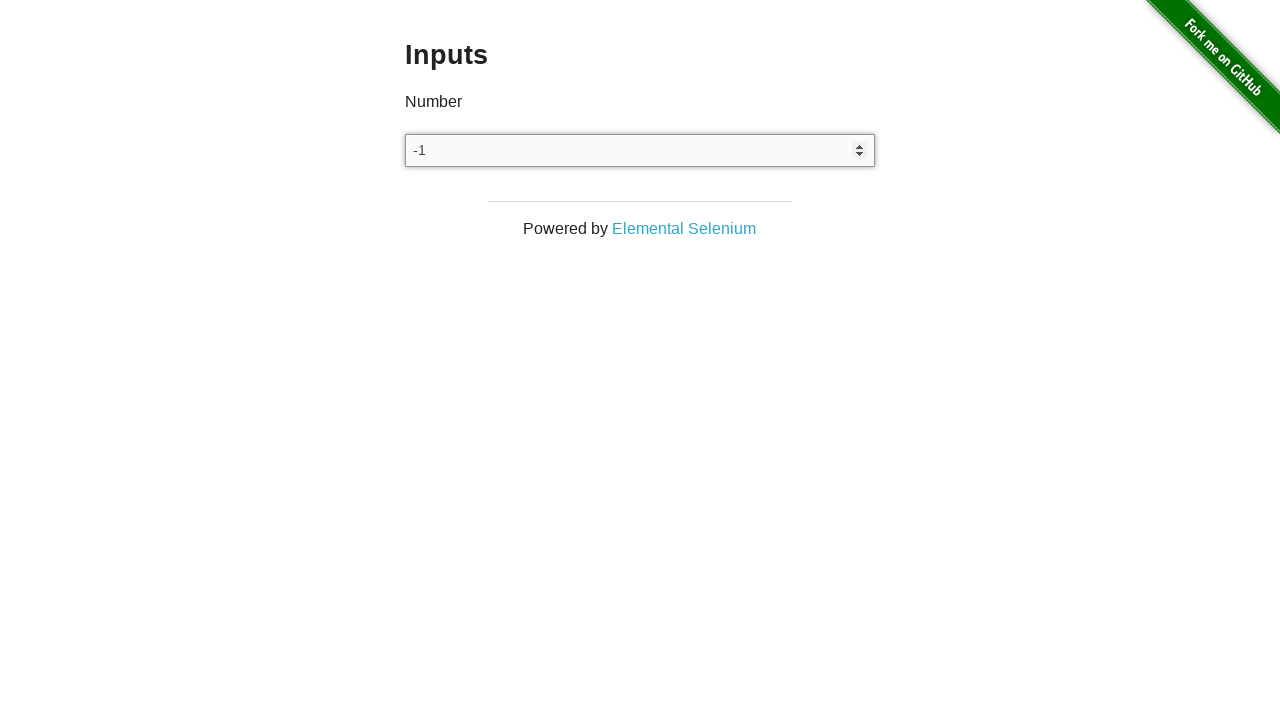

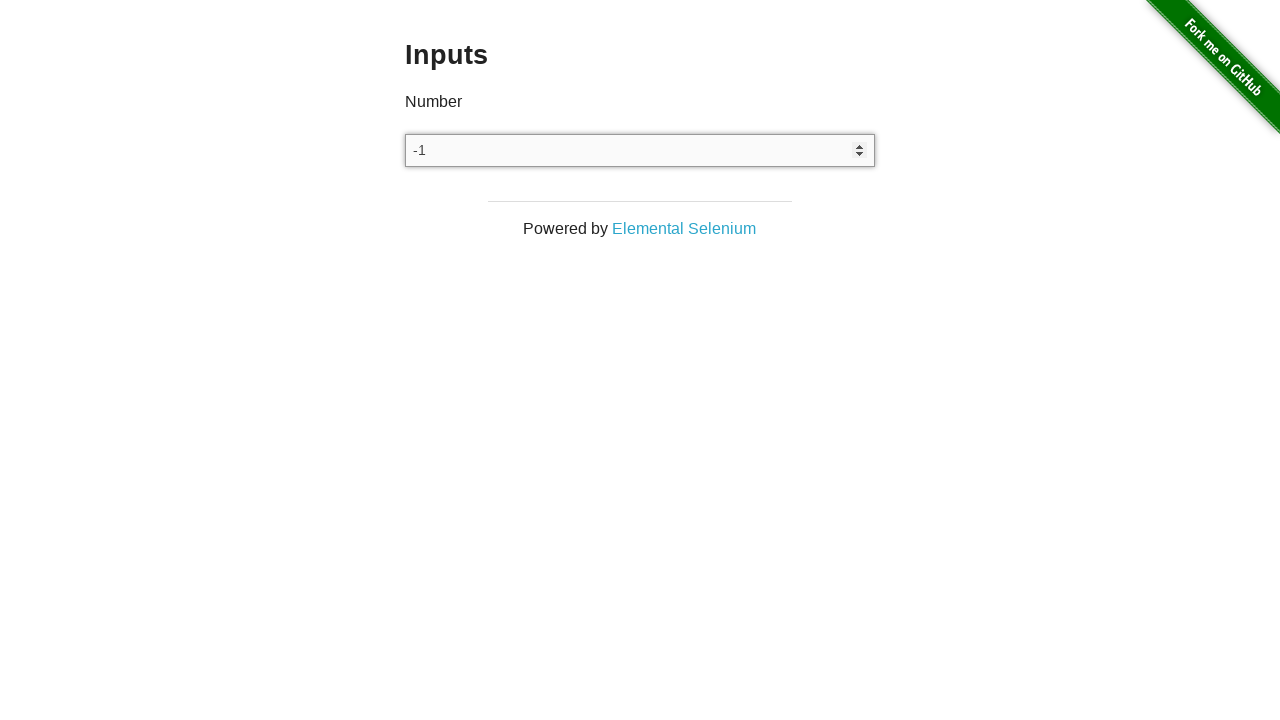